Tests drag and drop functionality within an iframe by dragging draggable element to droppable target

Starting URL: https://jqueryui.com/droppable/

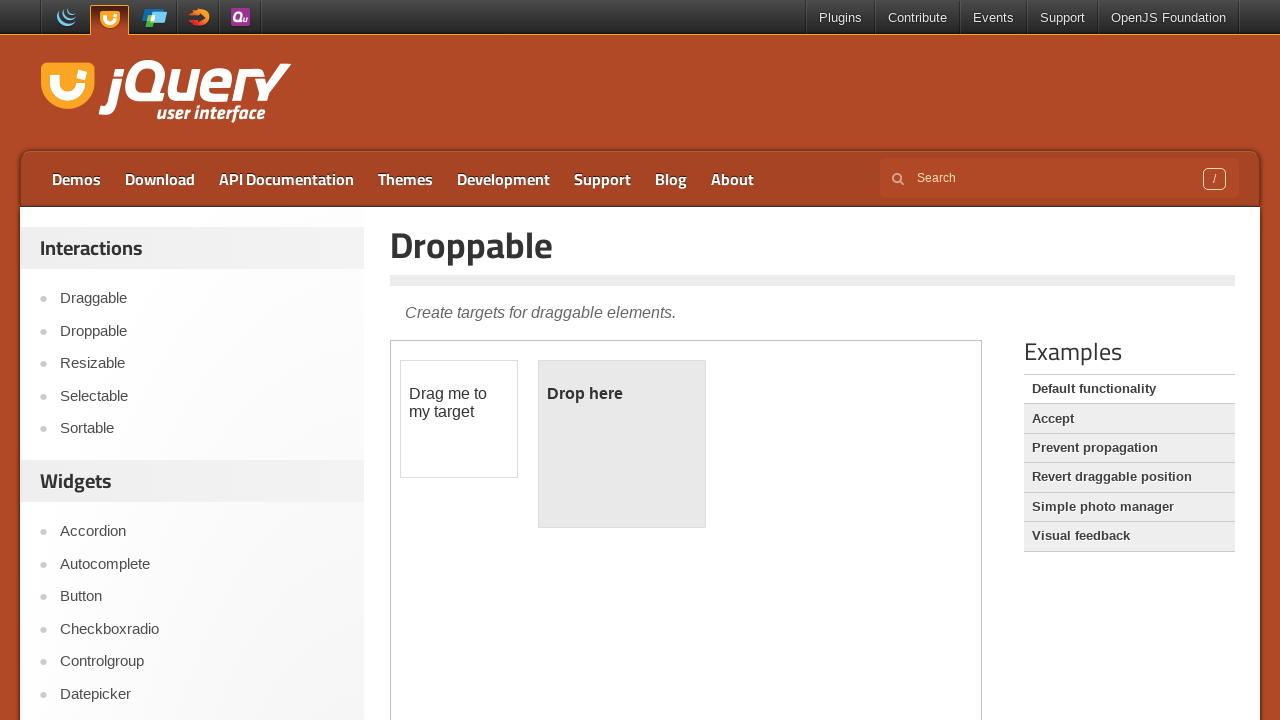

Located iframe with class 'demo-frame' containing drag and drop demo
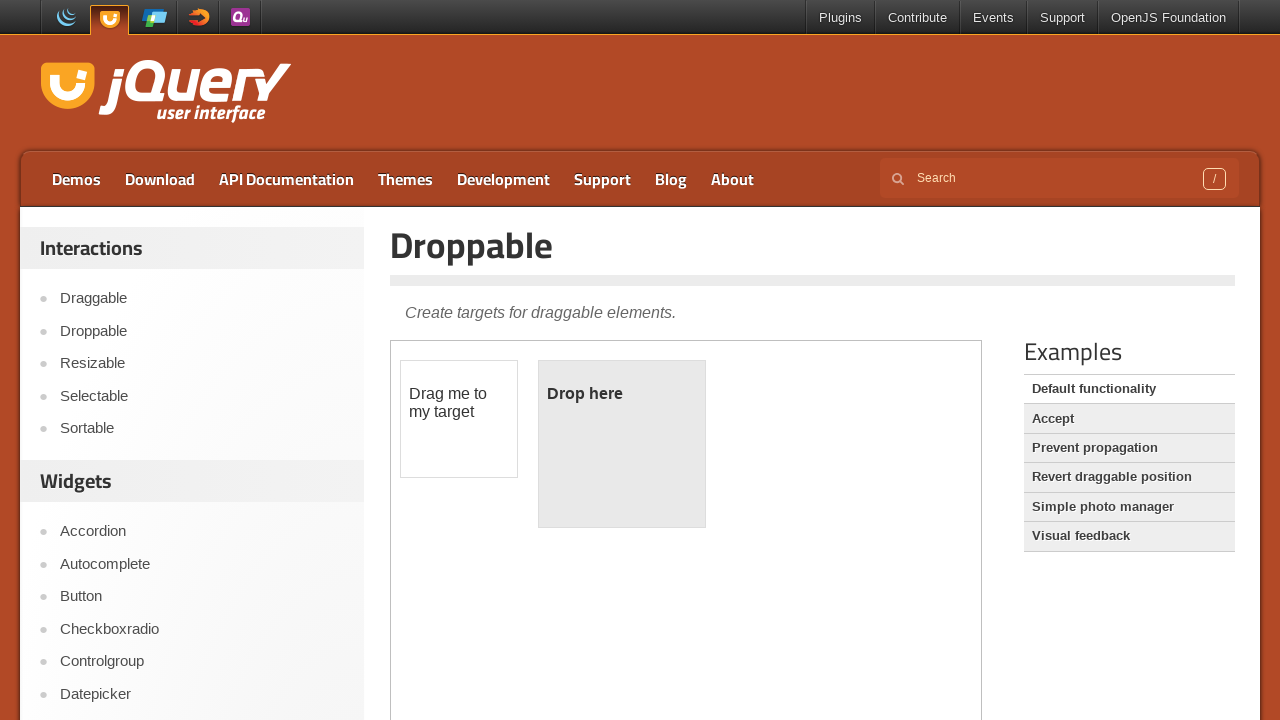

Dragged draggable element to droppable target within iframe at (622, 444)
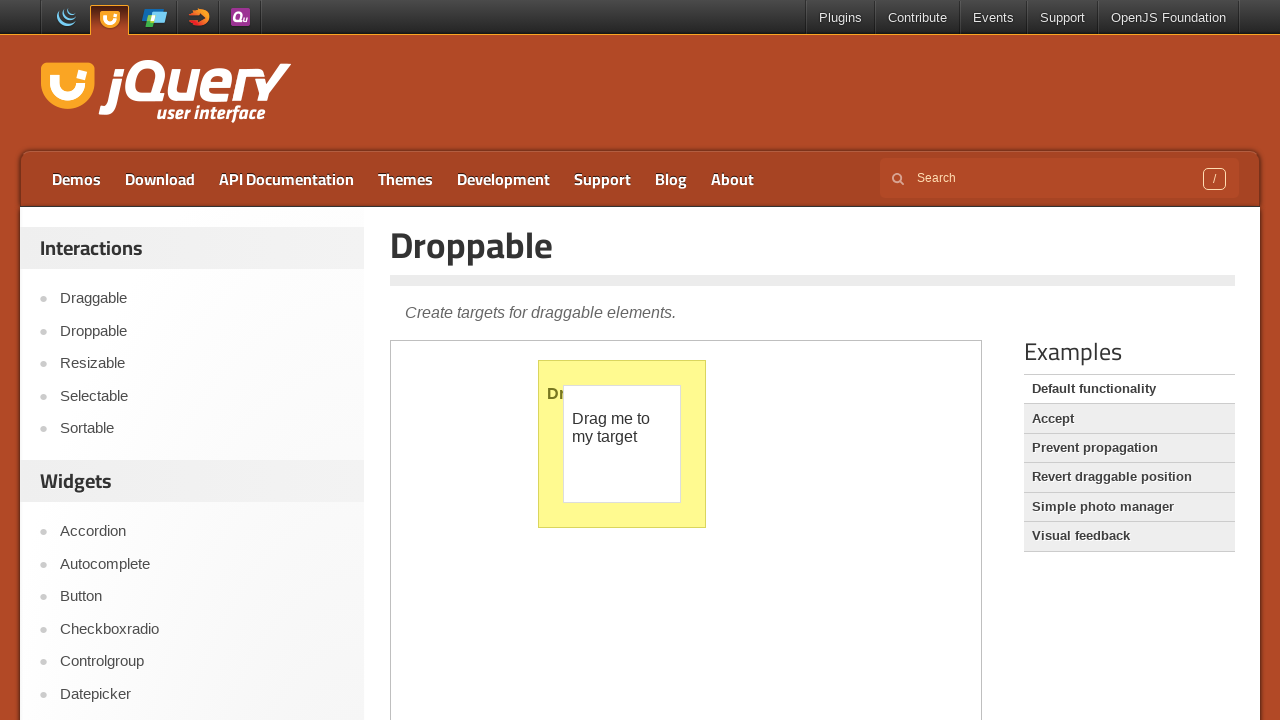

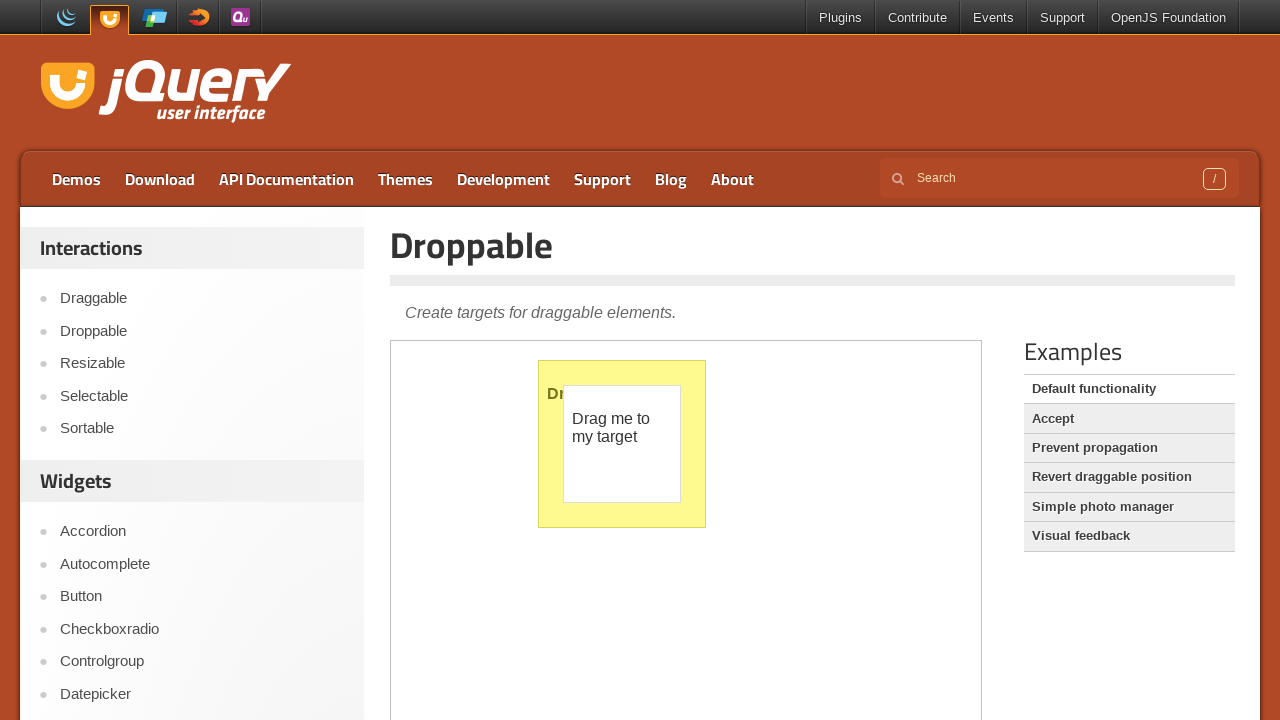